Tests the triangle identifier with sides (7, 5, 7) to verify it correctly identifies an isosceles triangle

Starting URL: https://testpages.eviltester.com/styled/apps/triangle/triangle001.html

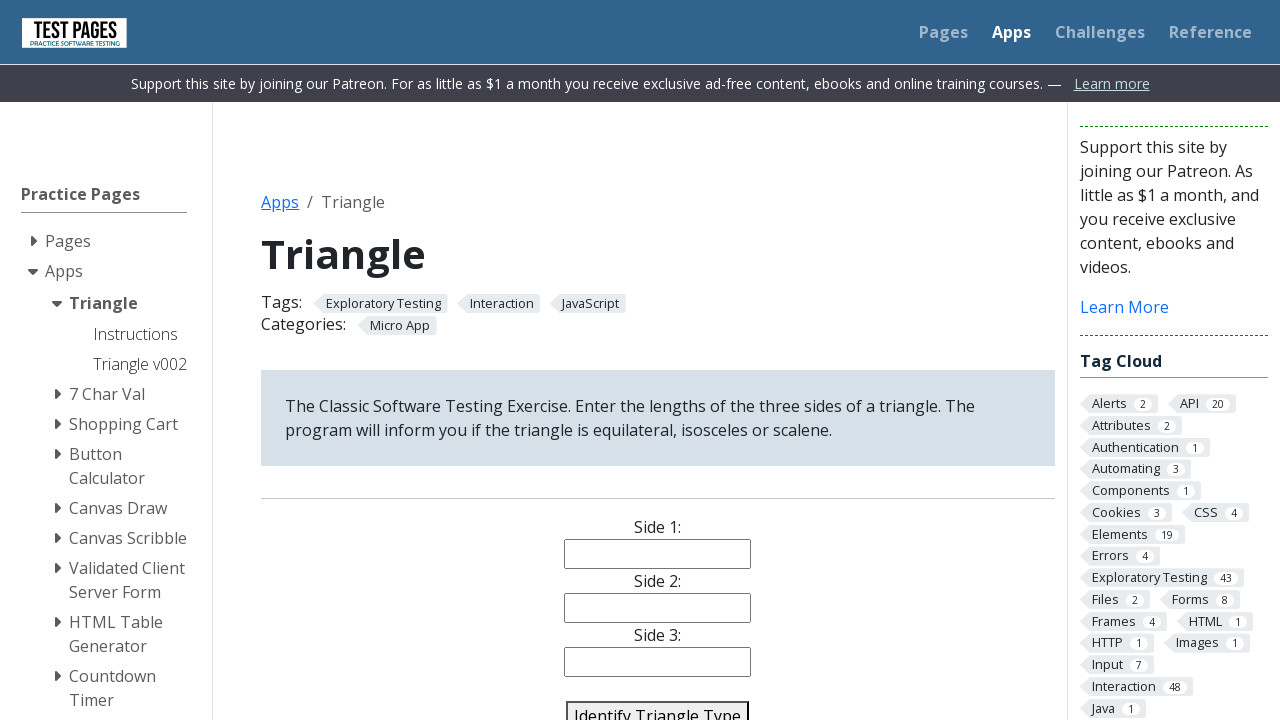

Navigated to triangle identifier application
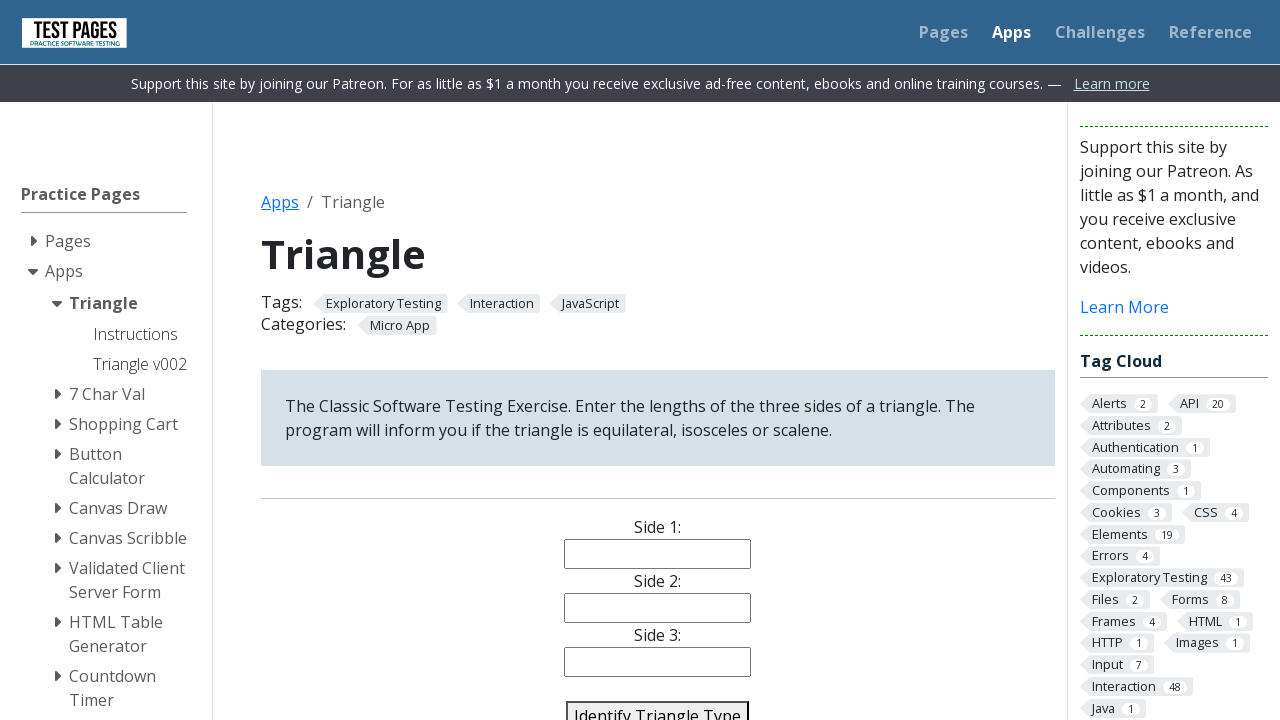

Filled side 1 with value 7 on #side1
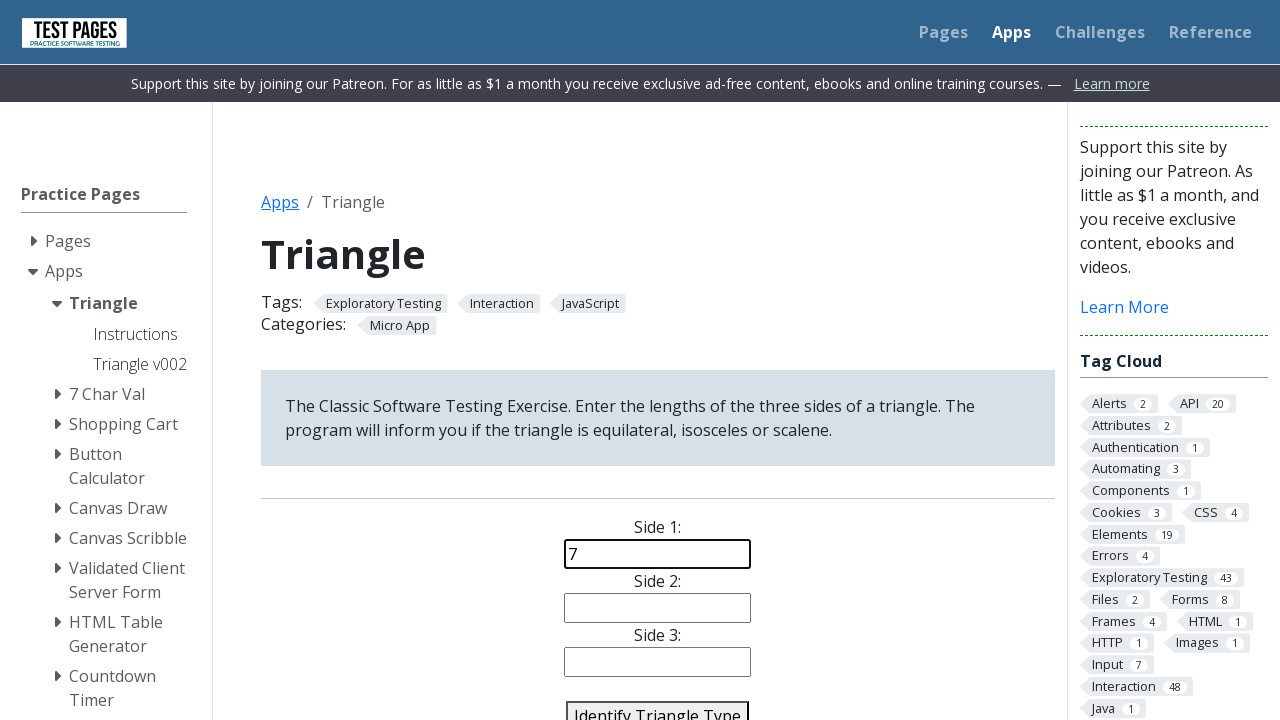

Filled side 2 with value 5 on #side2
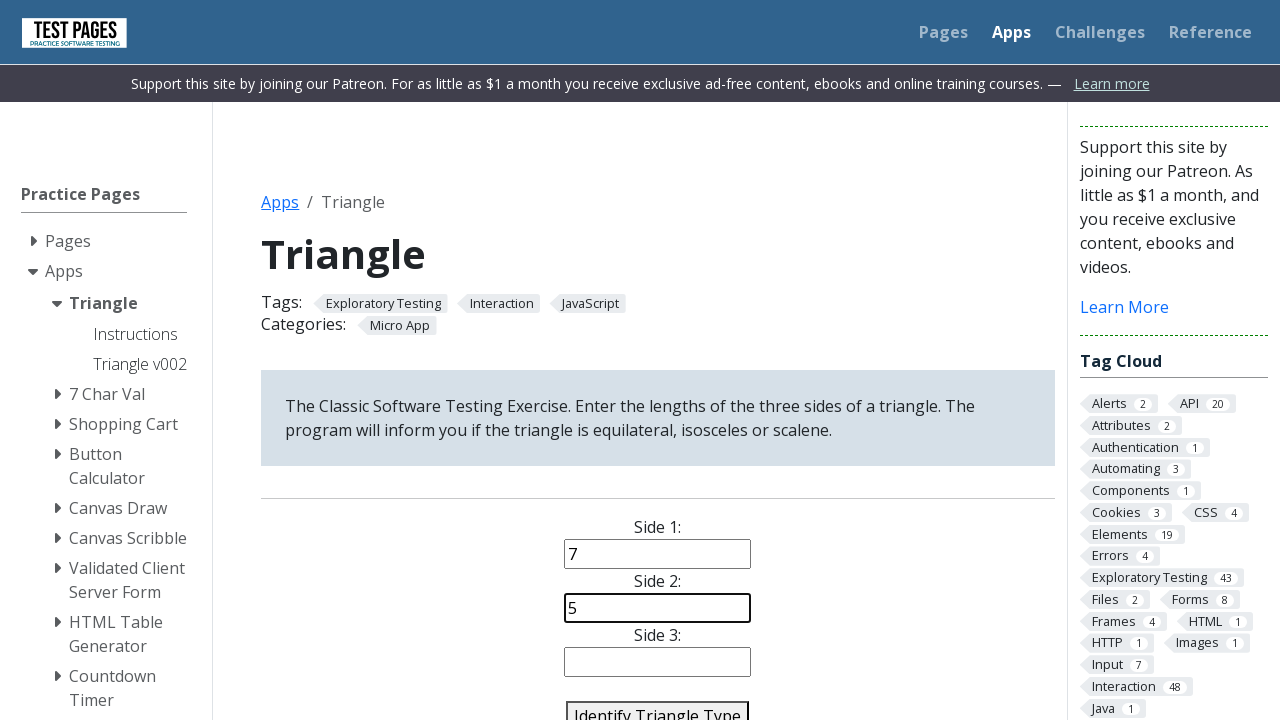

Filled side 3 with value 7 on #side3
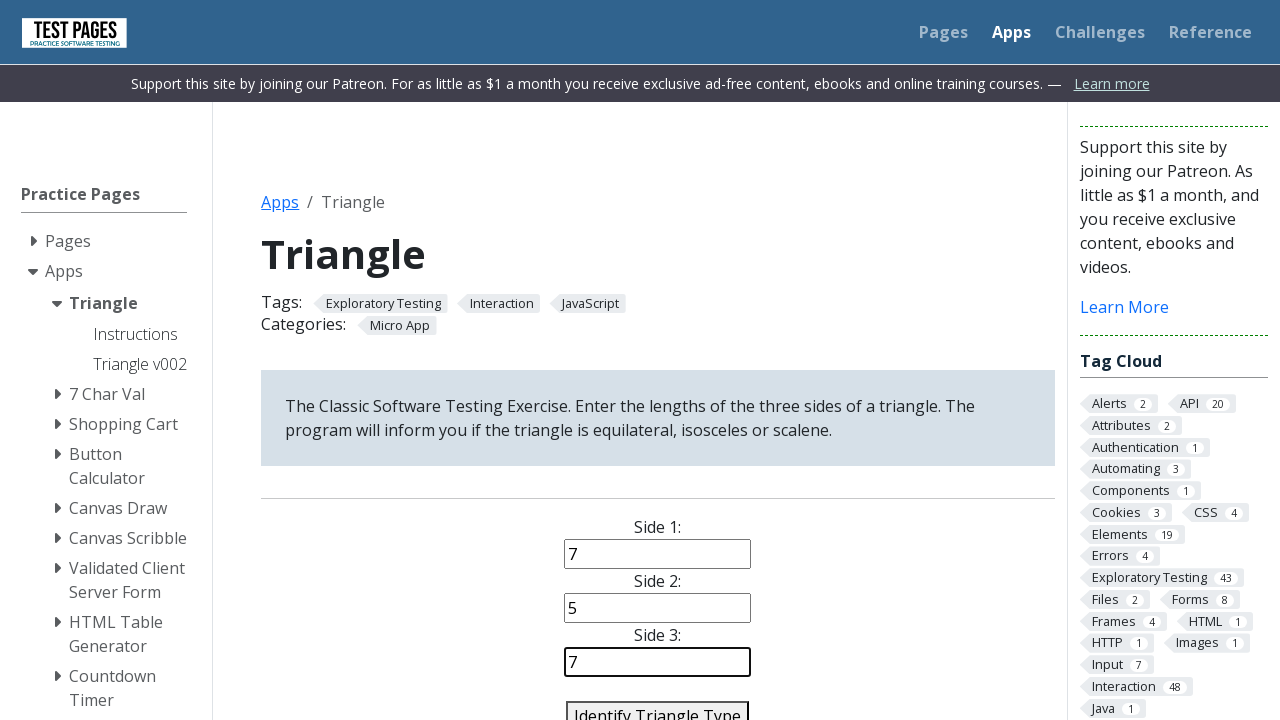

Clicked identify triangle button at (658, 705) on #identify-triangle-action
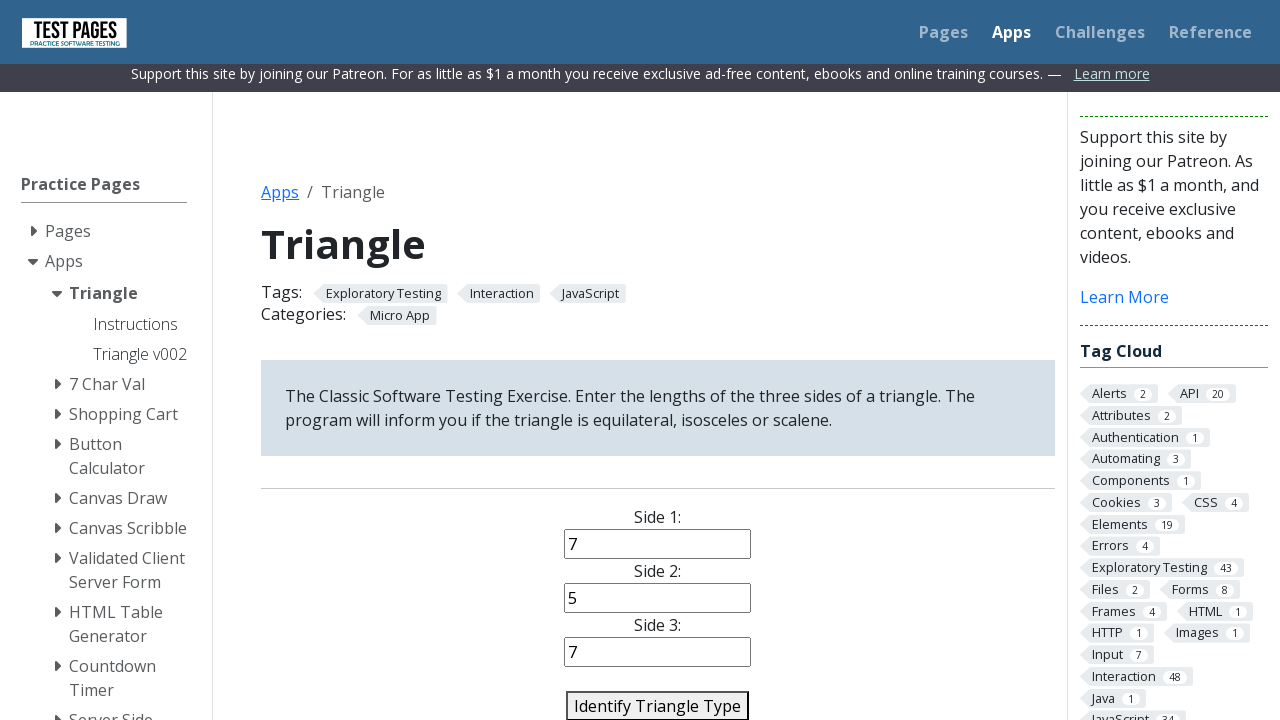

Triangle identification result loaded
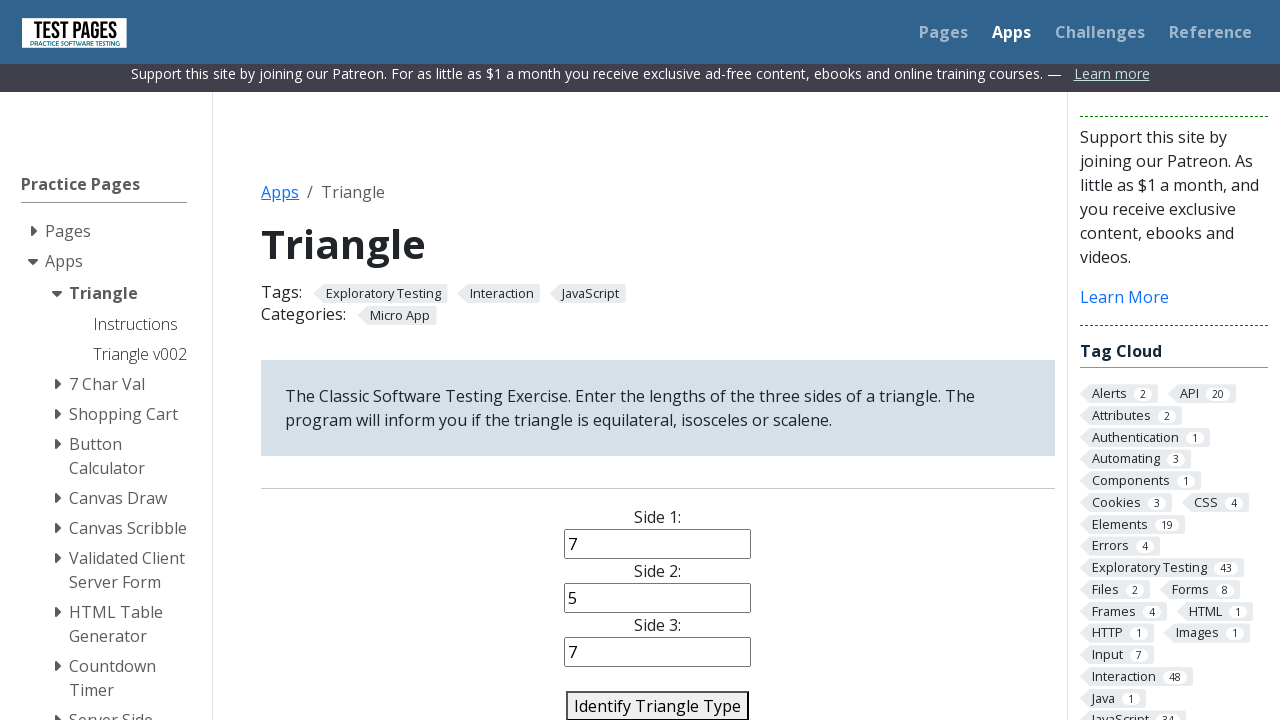

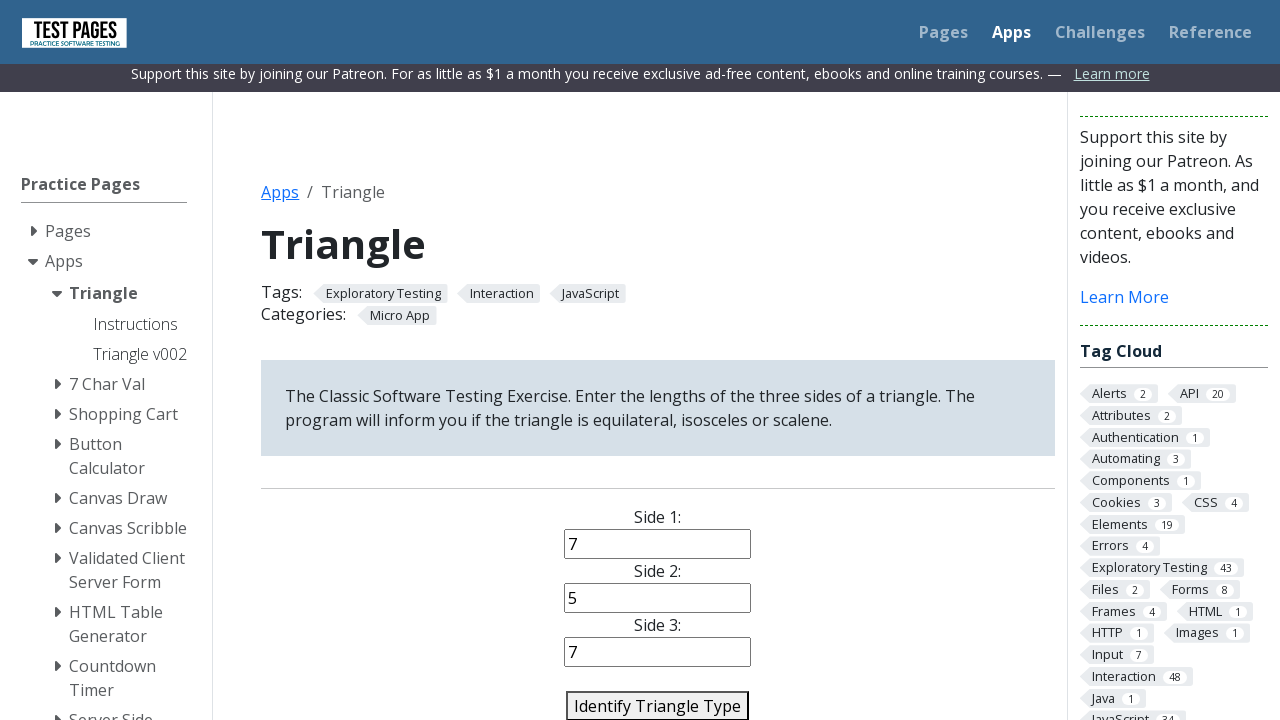